Tests DuckDuckGo search functionality by entering "Playwright" as a search query, submitting the search, and verifying the page title contains the expected result.

Starting URL: https://duckduckgo.com

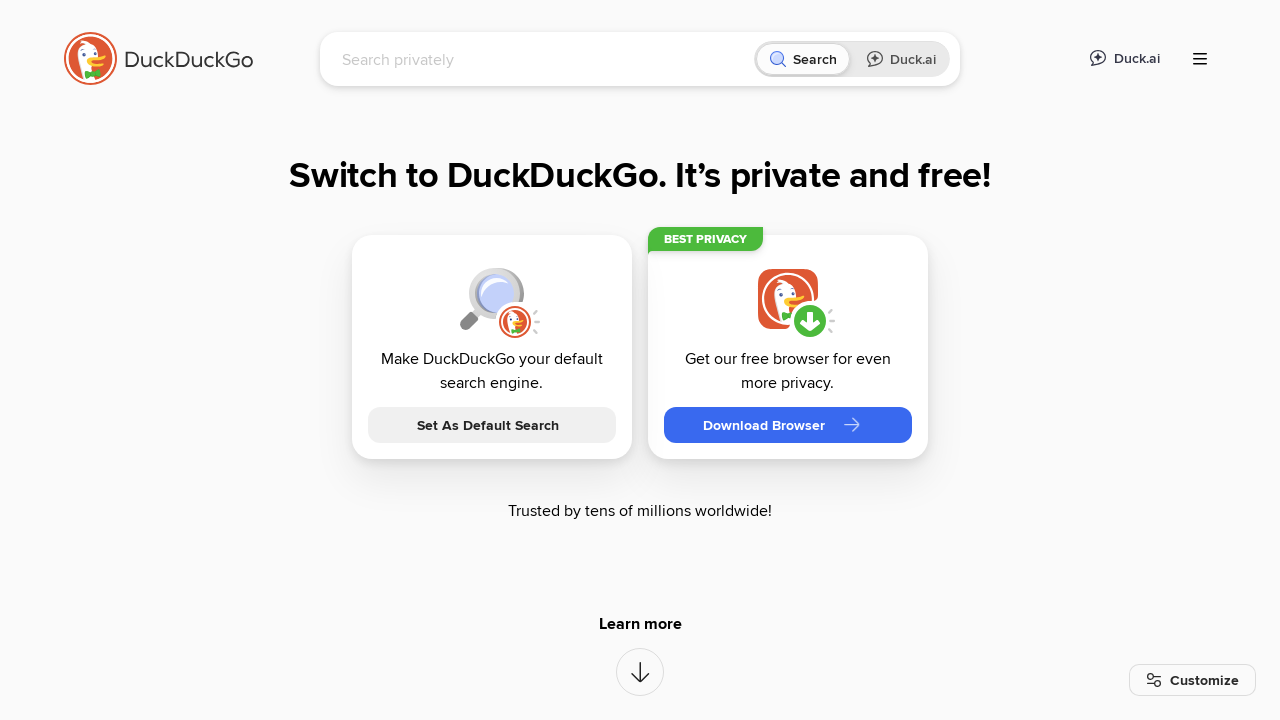

Clicked on the search input field at (544, 59) on [name="q"]
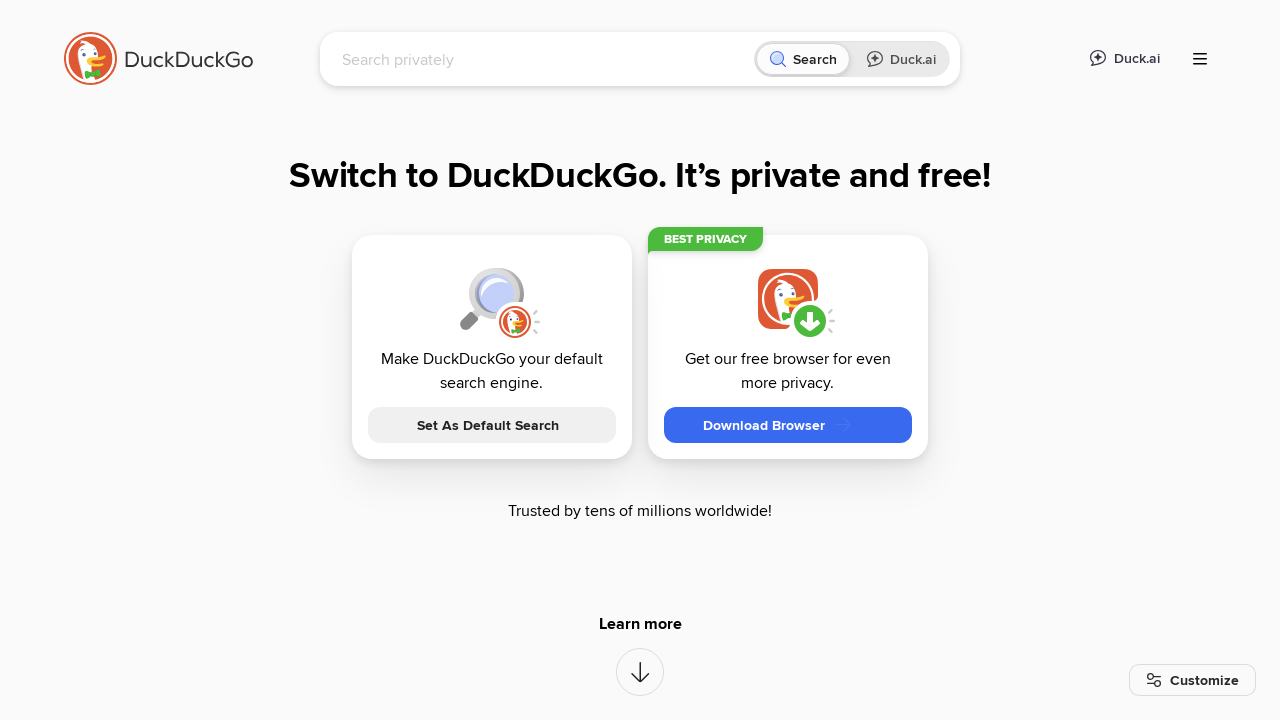

Filled search field with 'Playwright' on [name="q"]
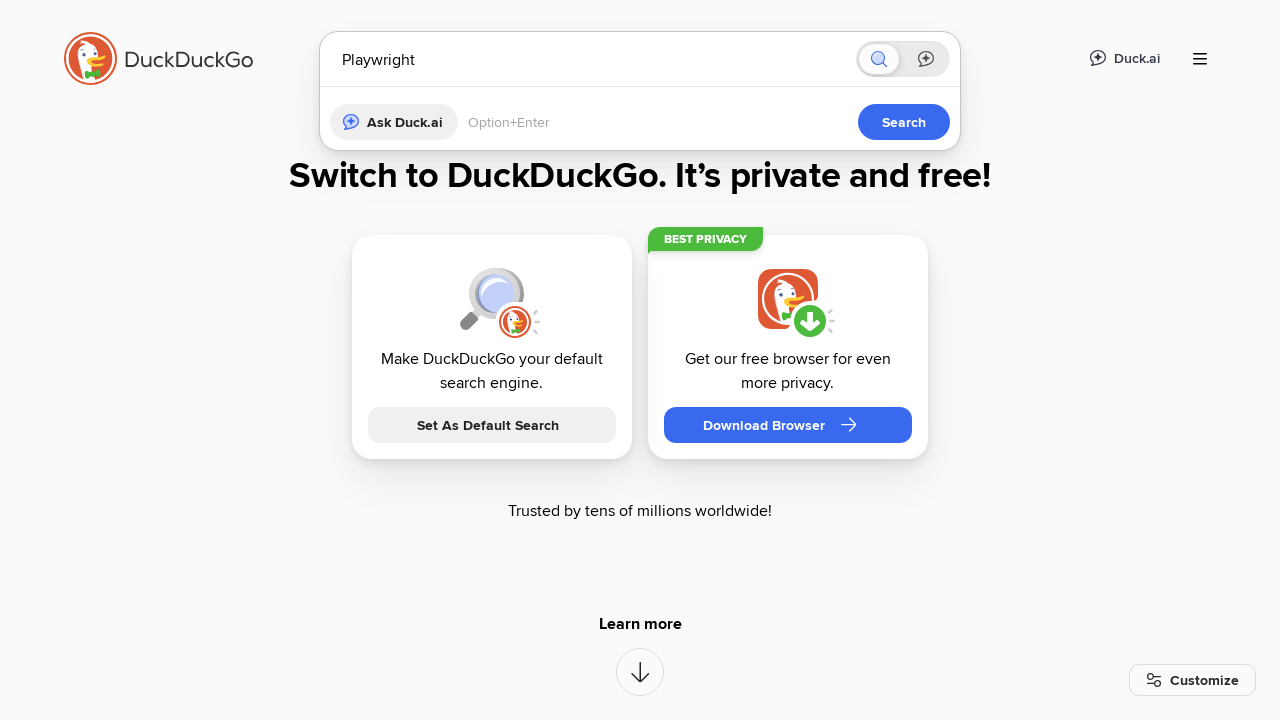

Pressed Enter to submit the search on [name="q"]
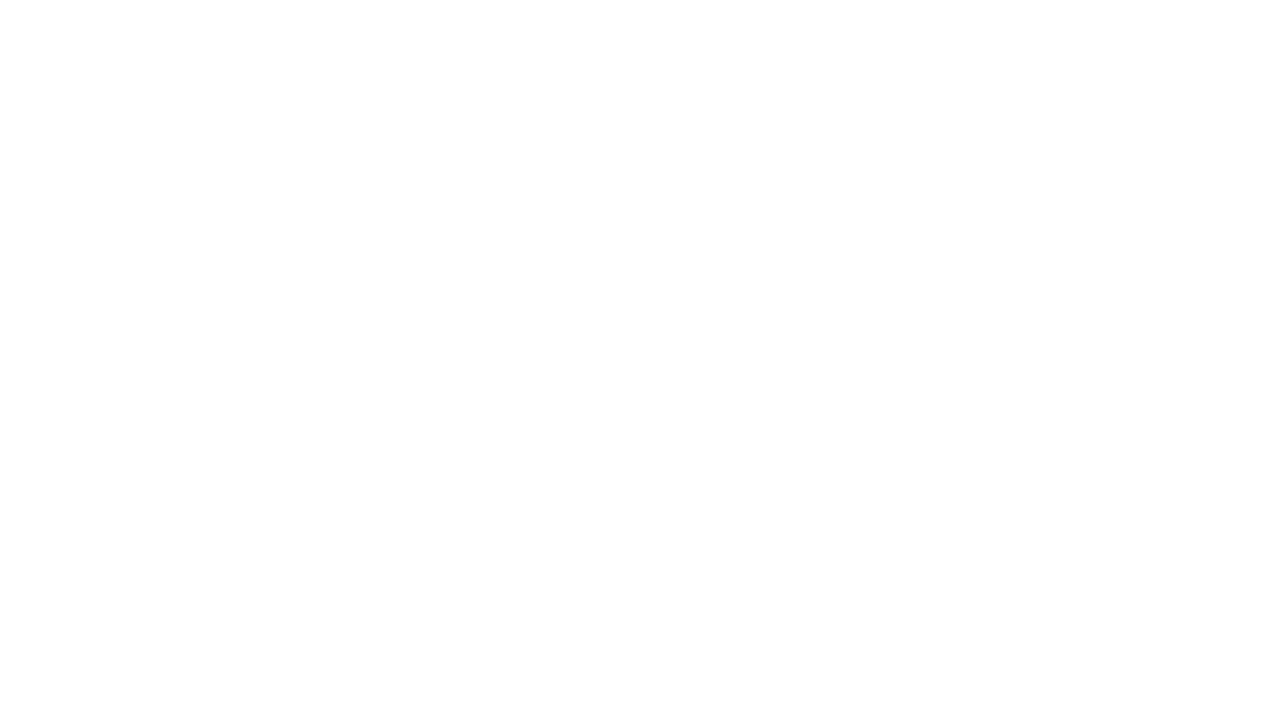

Search results page loaded (domcontentloaded state)
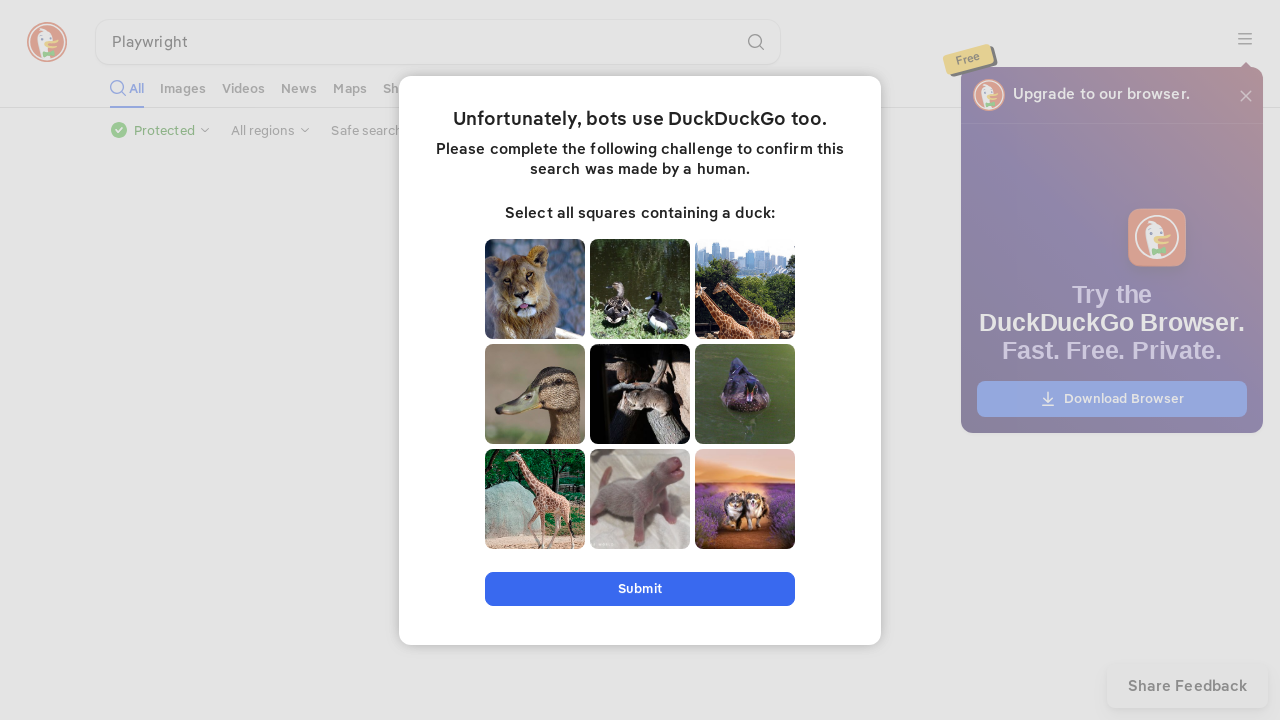

Retrieved page title: Playwright at DuckDuckGo
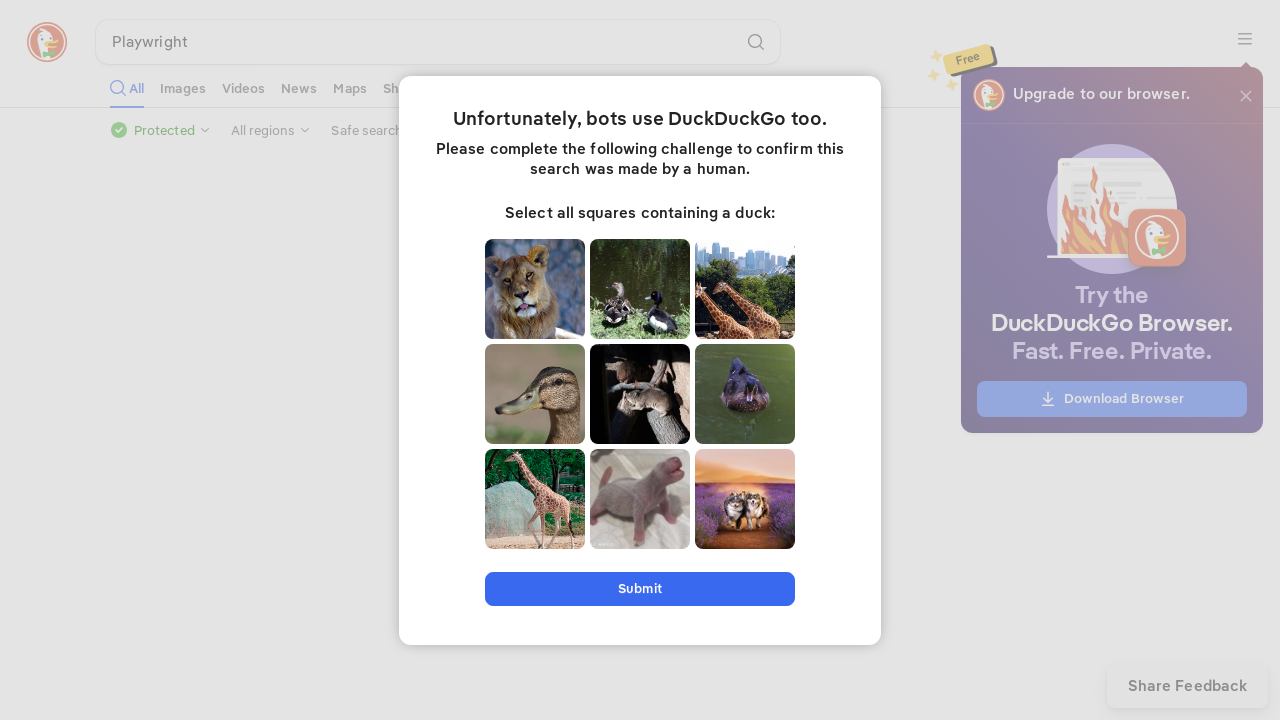

Verified that page title contains 'Playwright'
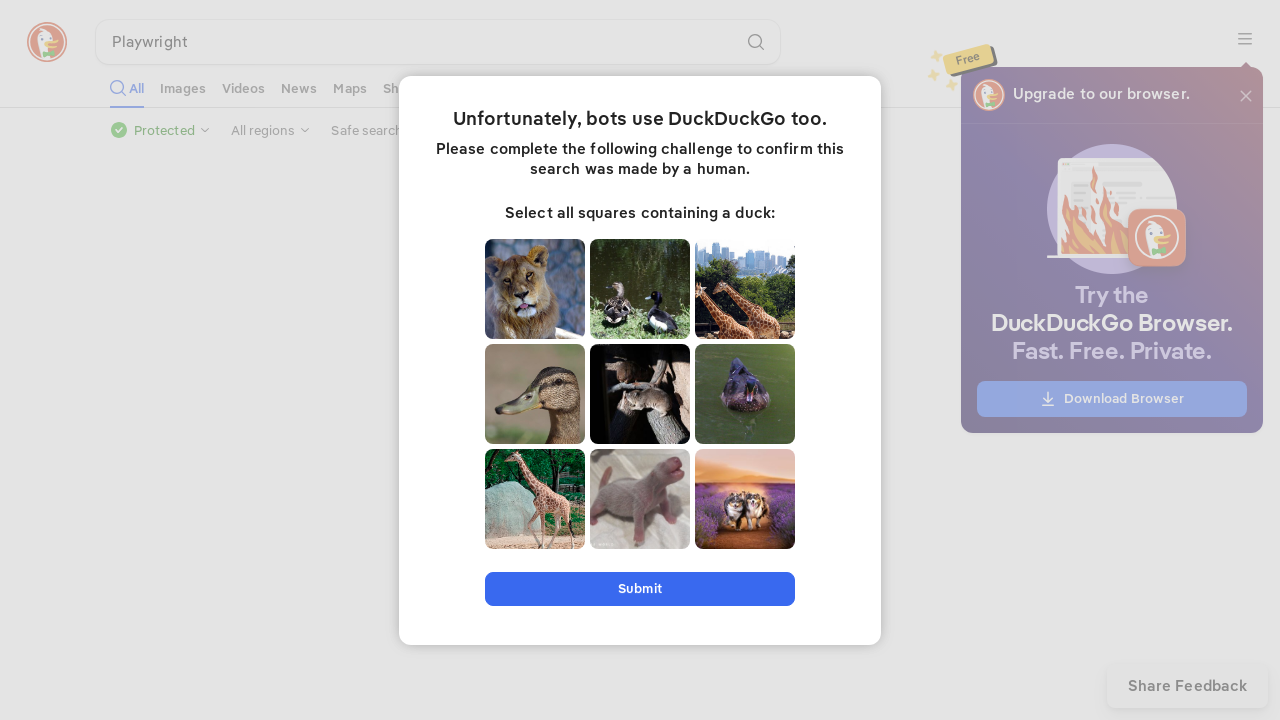

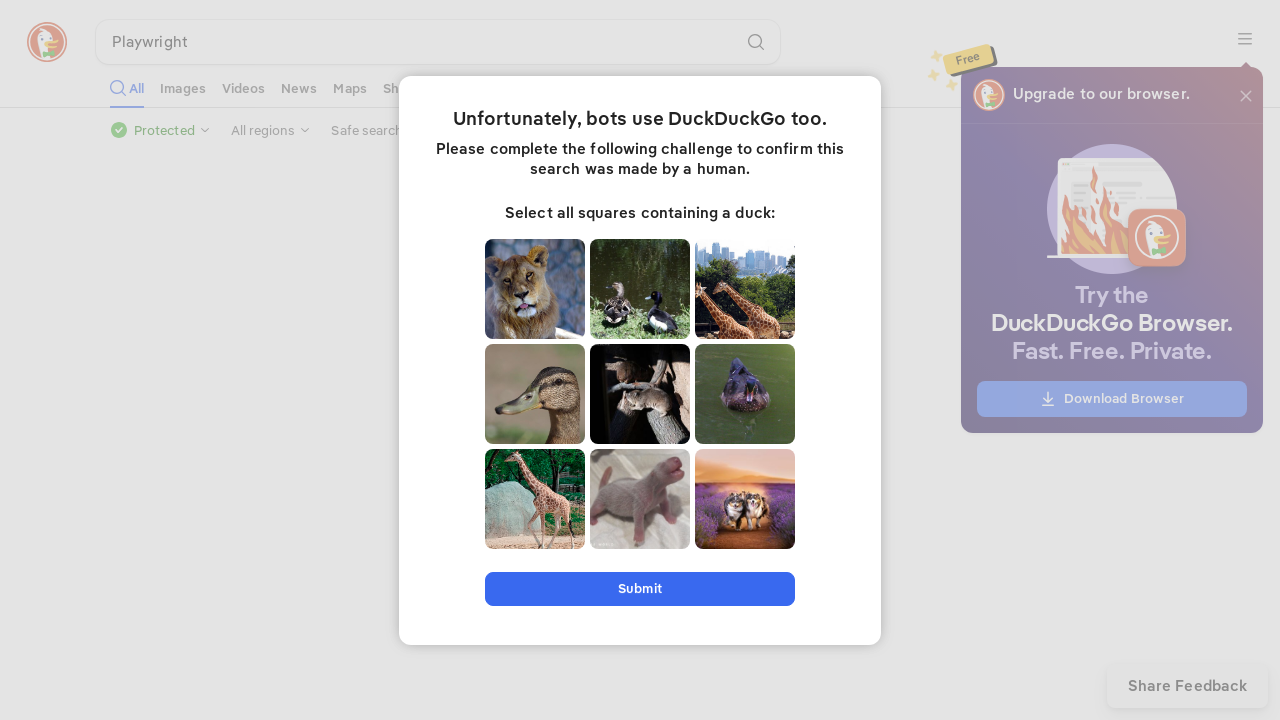